Tests a signup/contact form by filling in first name, last name, and email fields, then submitting the form

Starting URL: https://secure-retreat-92358.herokuapp.com/

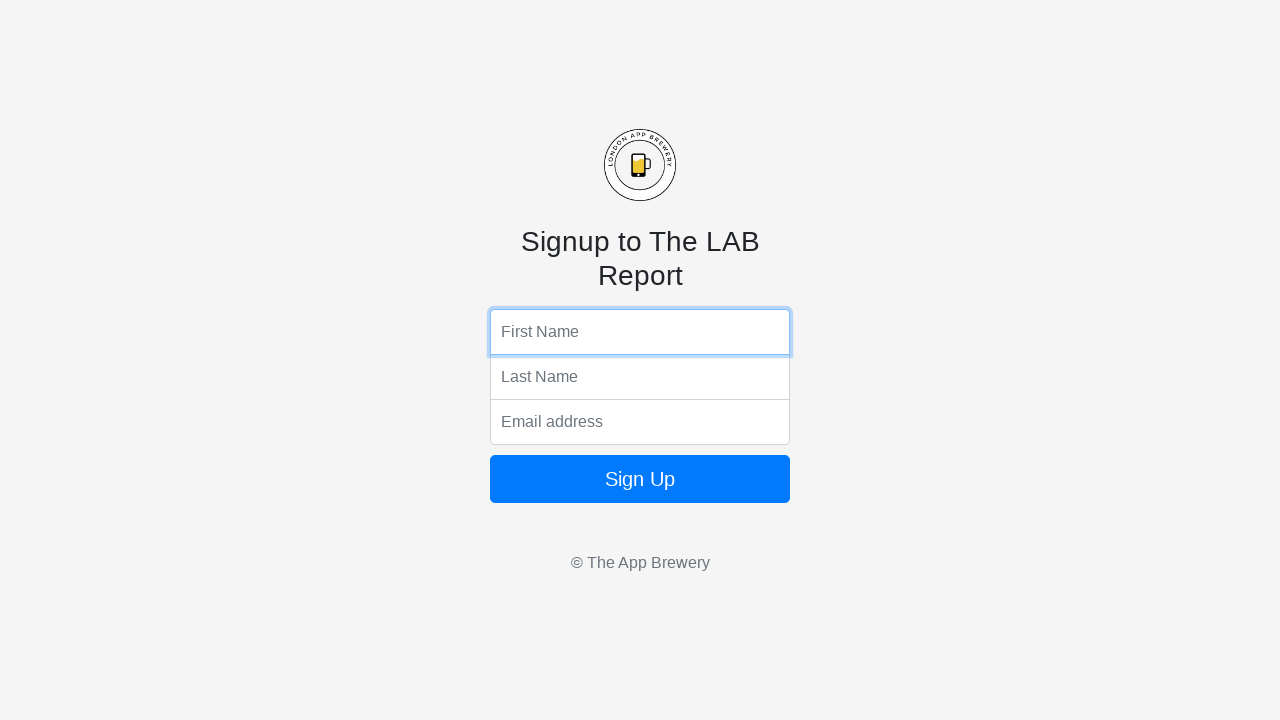

Filled first name field with 'Marcus' on input[name='fName']
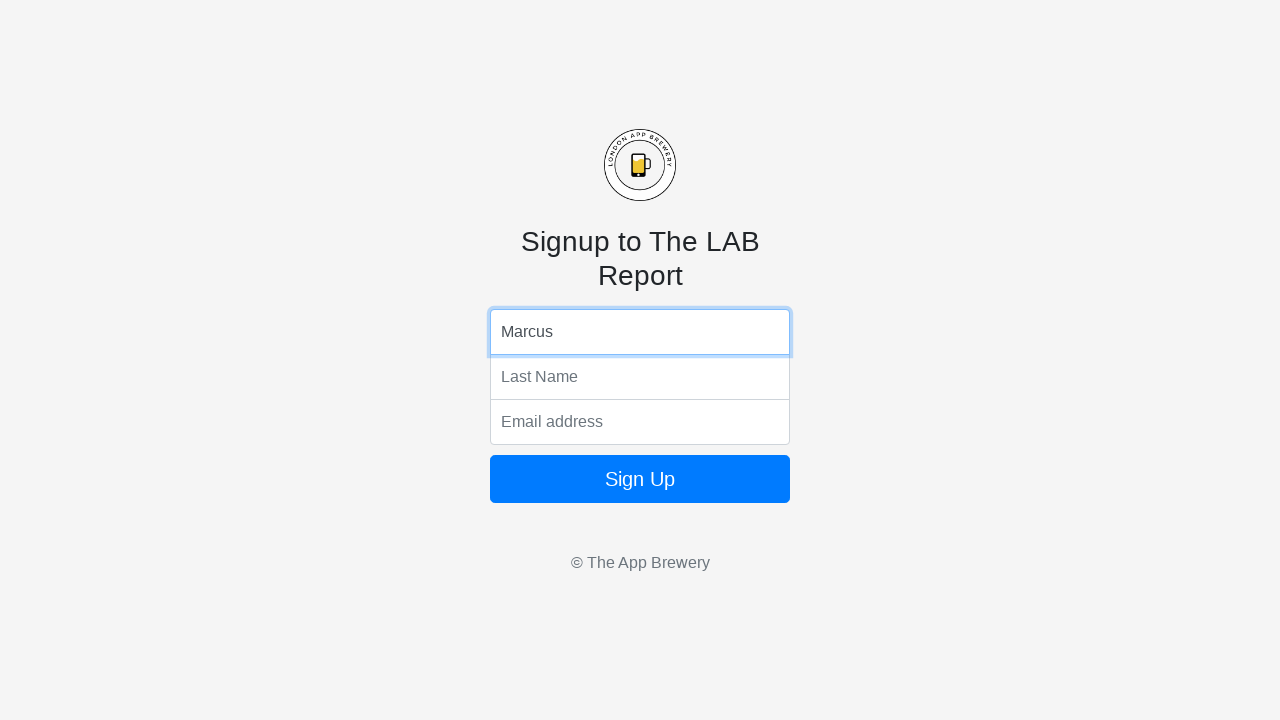

Filled last name field with 'Thompson' on input[name='lName']
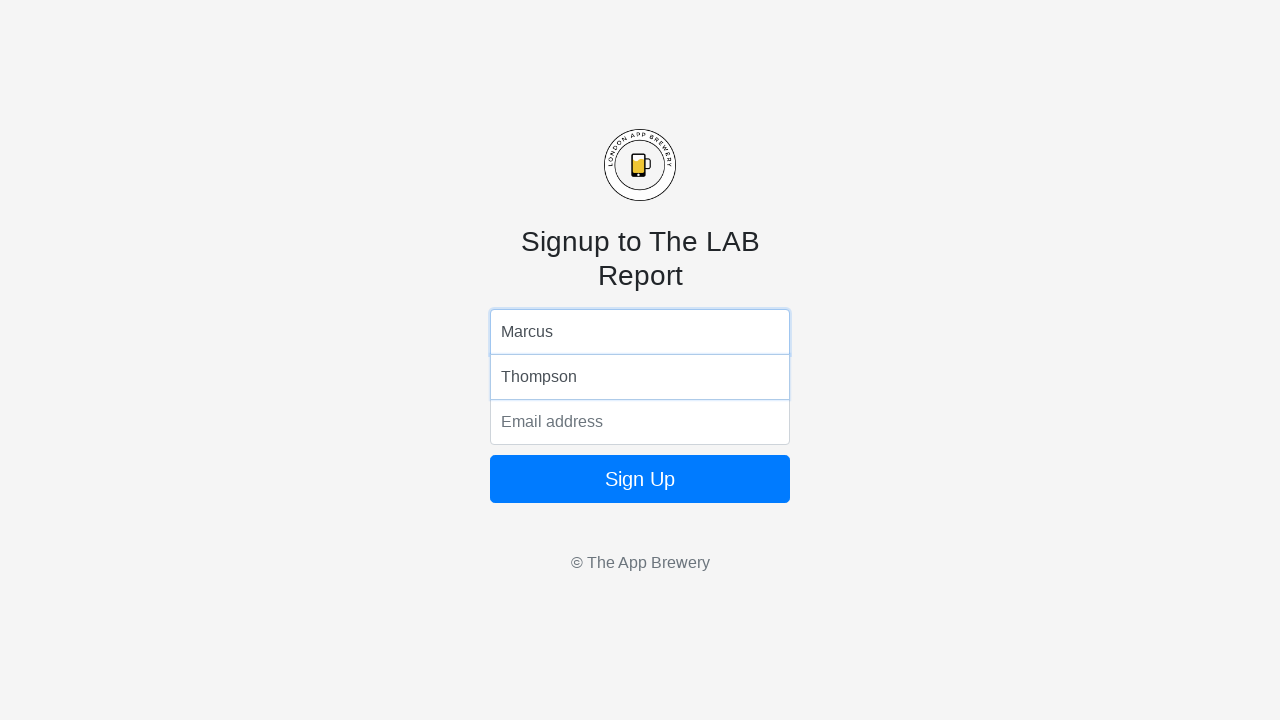

Filled email field with 'marcus.thompson@example.com' on input[name='email']
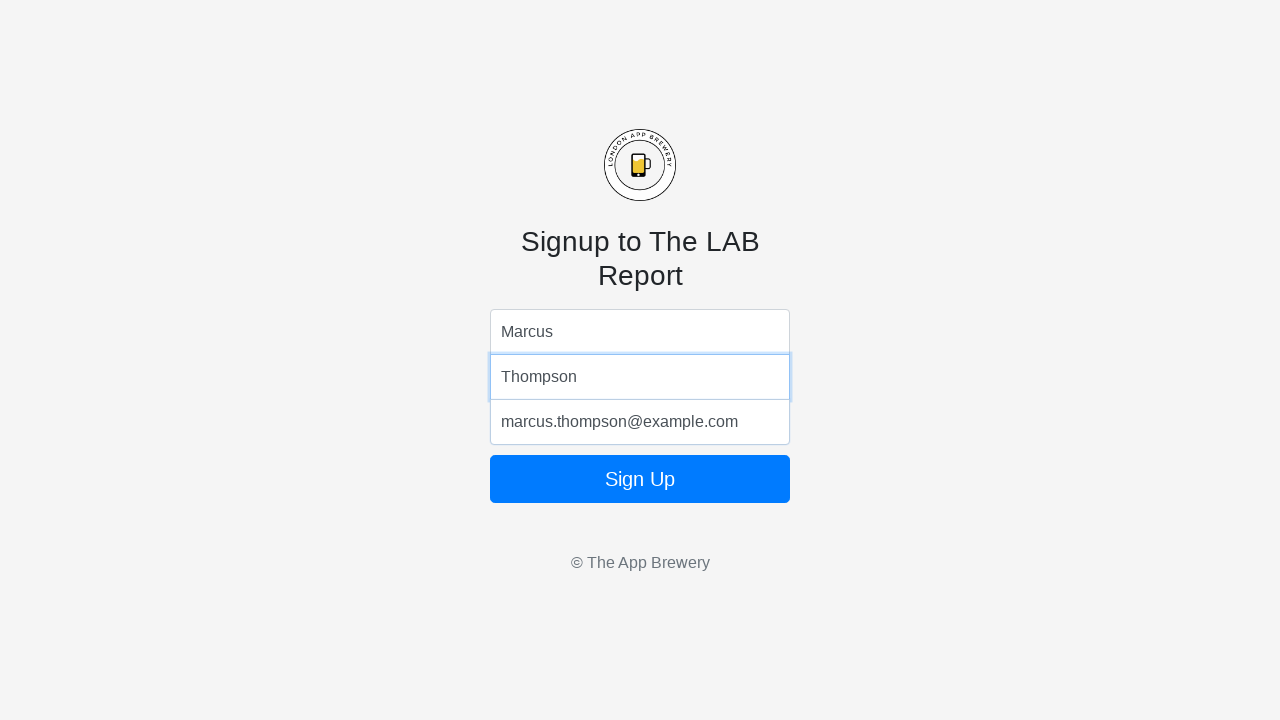

Clicked submit button to submit the signup form at (640, 479) on button
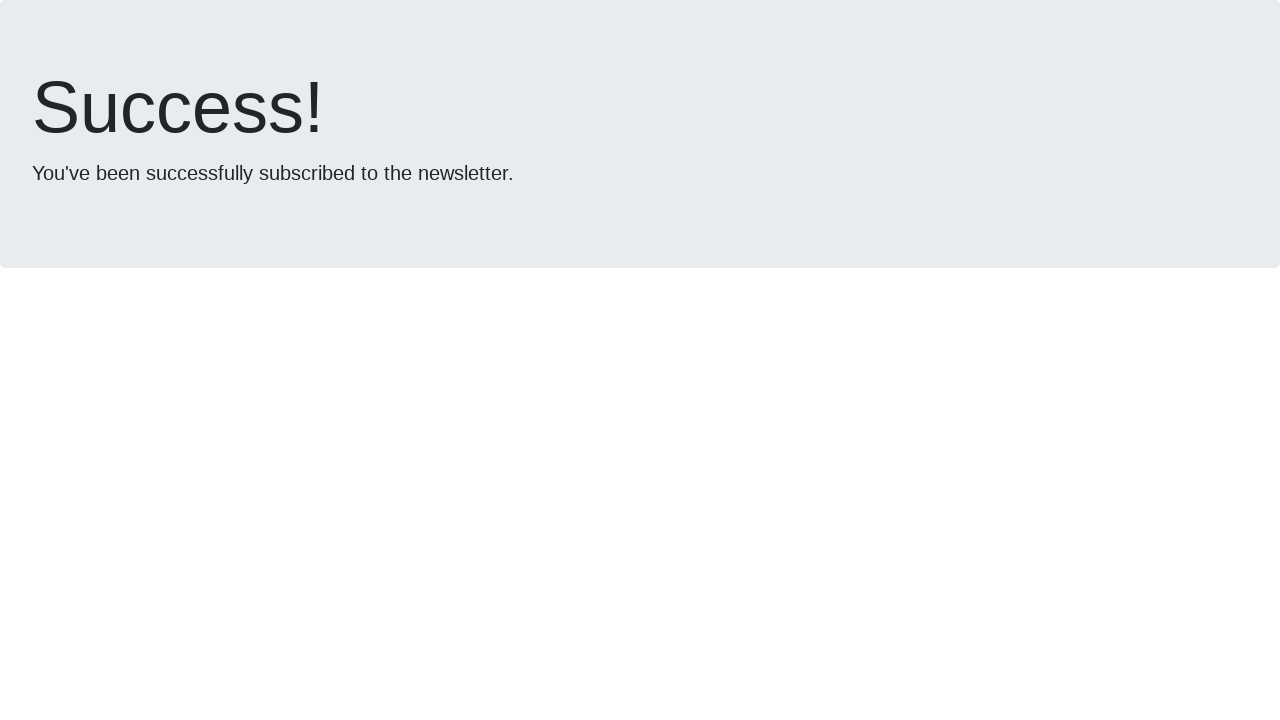

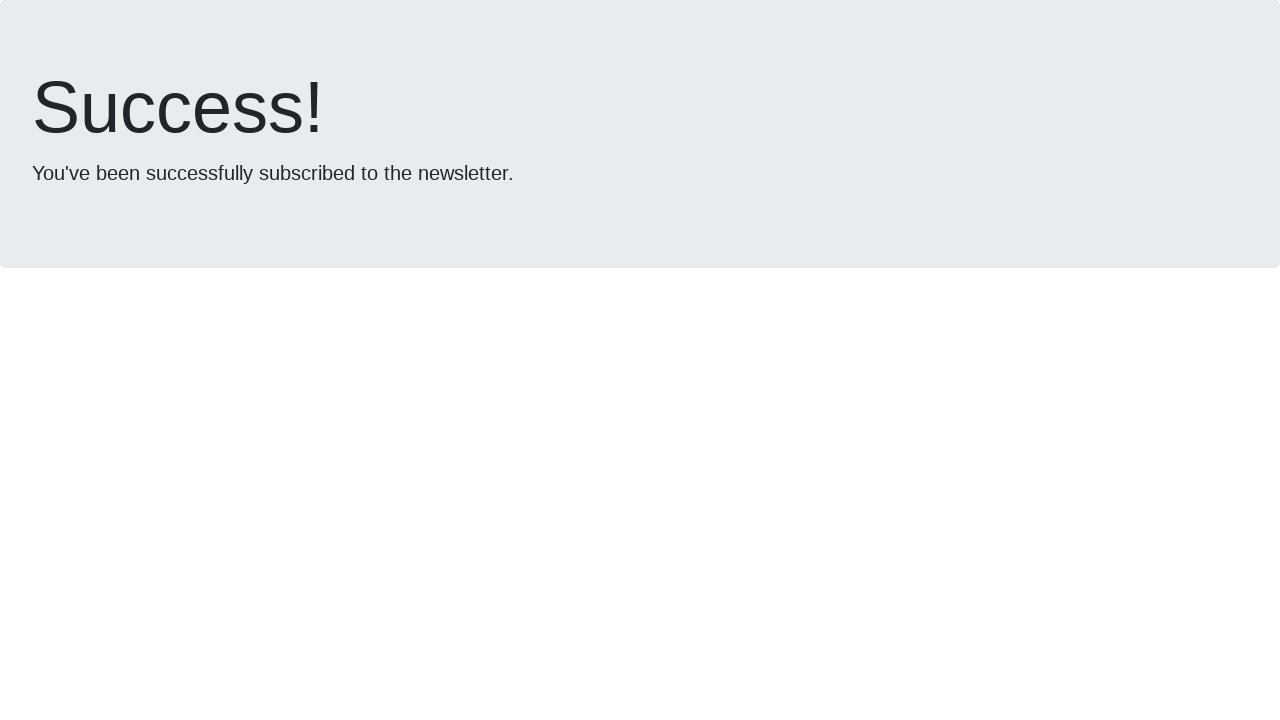